Tests accepting a JavaScript alert by clicking the first alert button, verifying the alert text, clicking OK, and verifying the result message.

Starting URL: https://testcenter.techproeducation.com/index.php?page=javascript-alerts

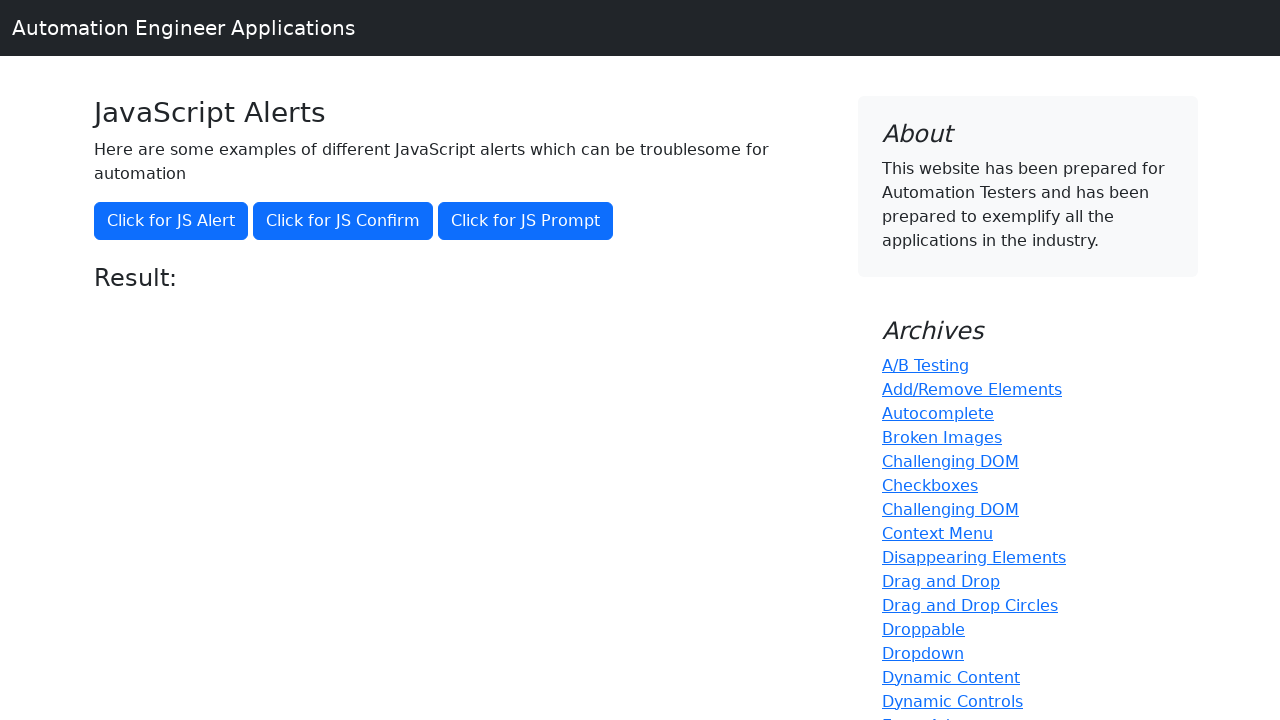

Clicked the first alert button to trigger JavaScript alert at (171, 221) on button[onclick='jsAlert()']
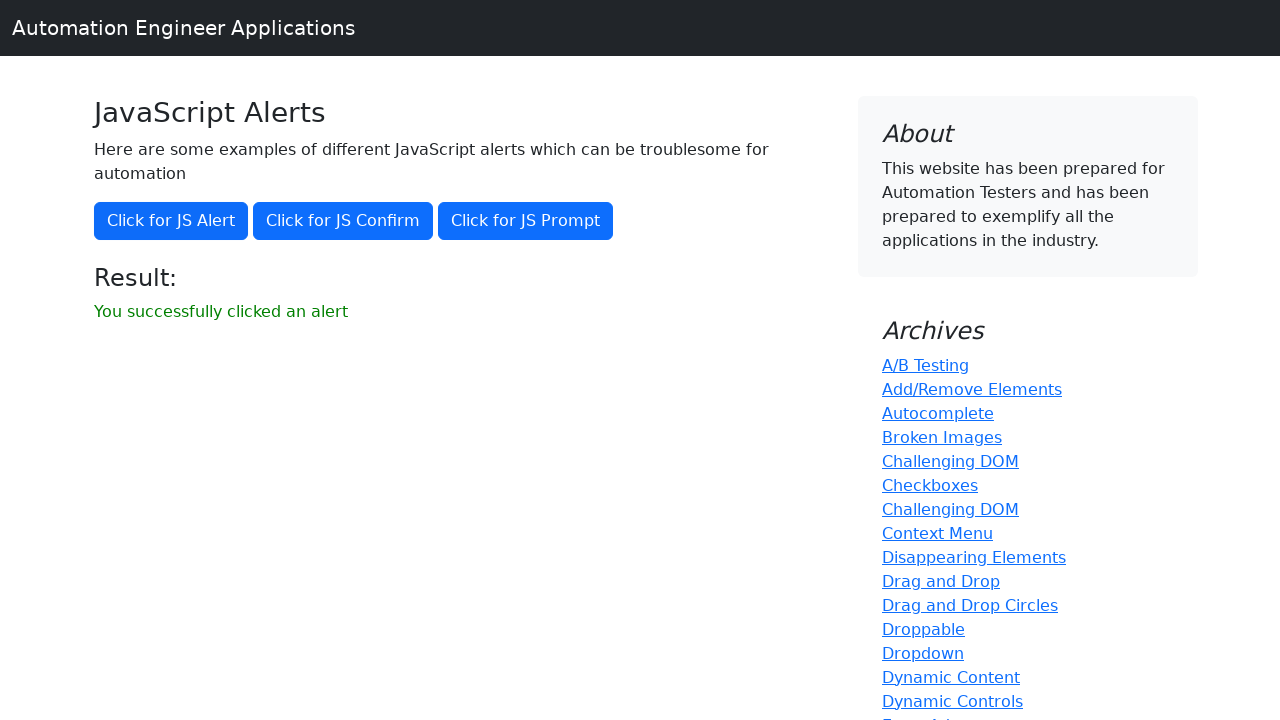

Set up dialog handler to accept alerts
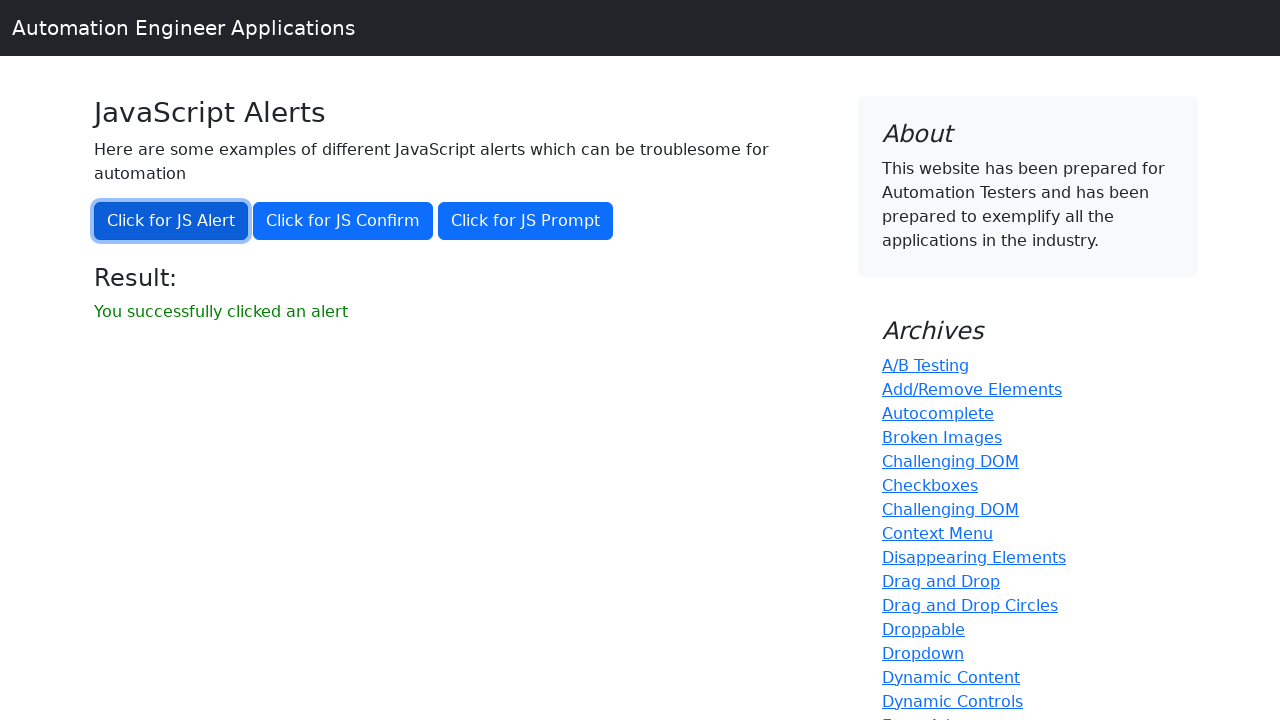

Waited for result message to appear
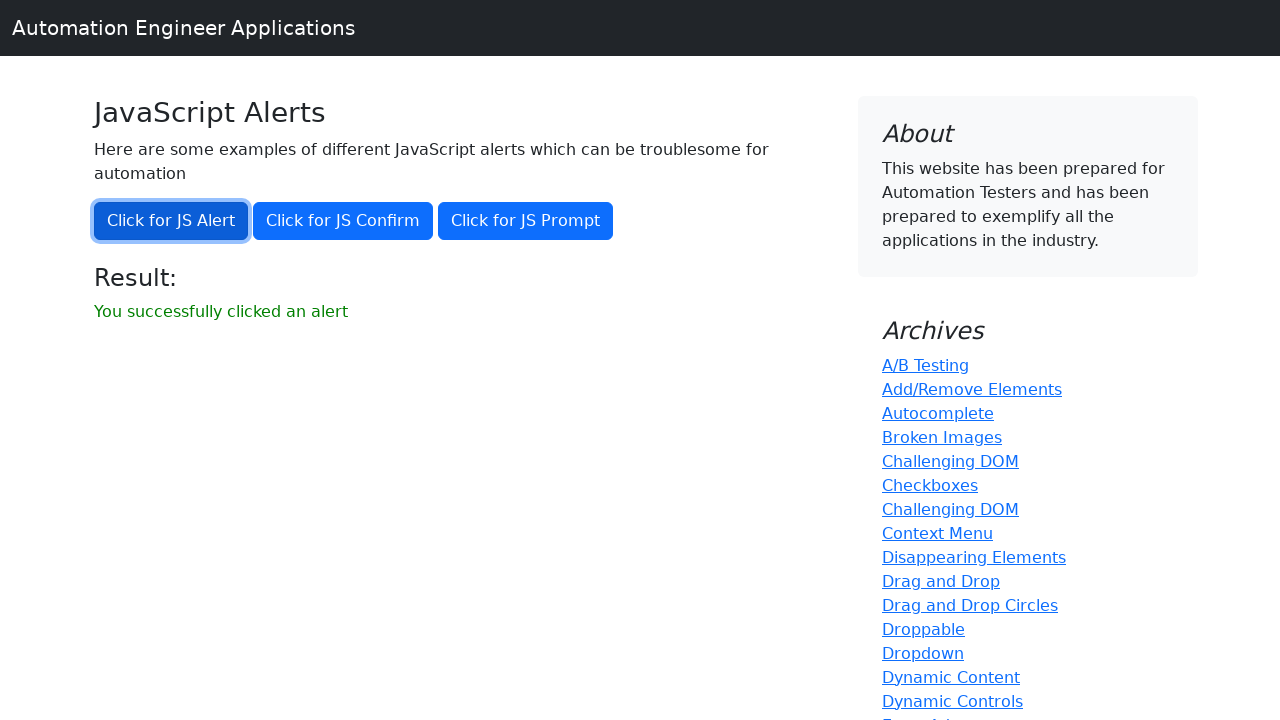

Retrieved result text content
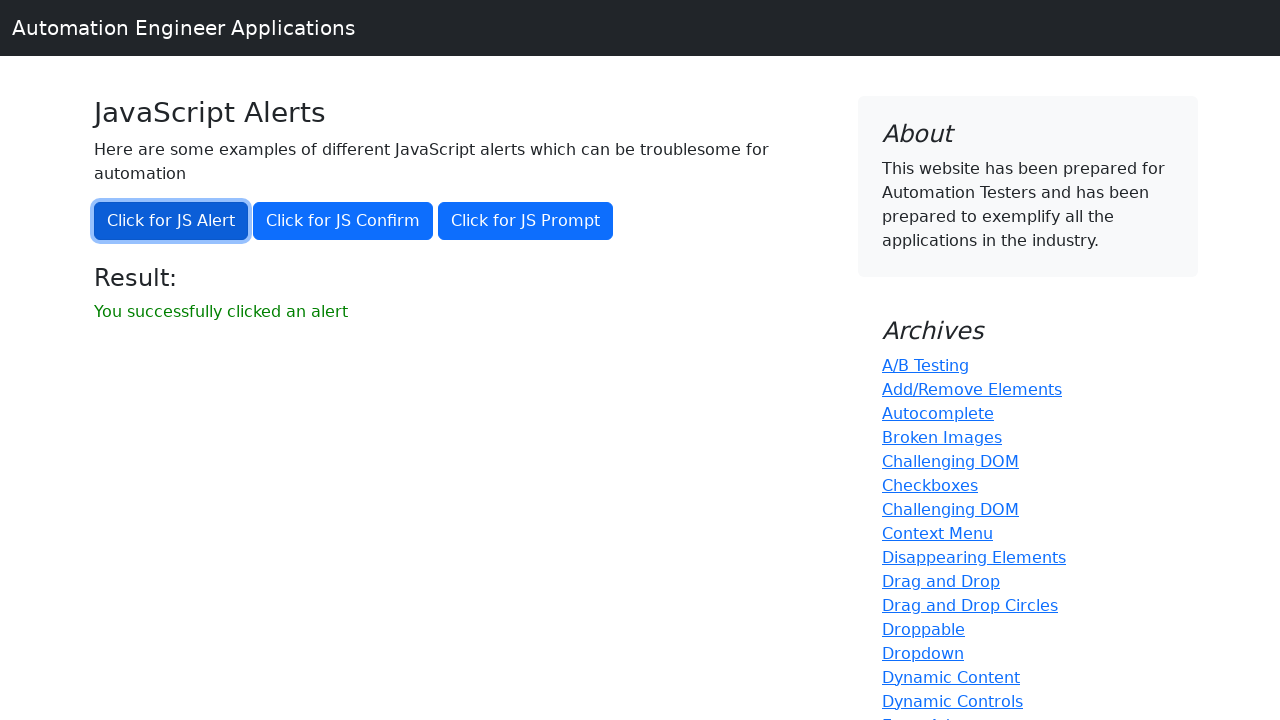

Verified result message matches expected text 'You successfully clicked an alert'
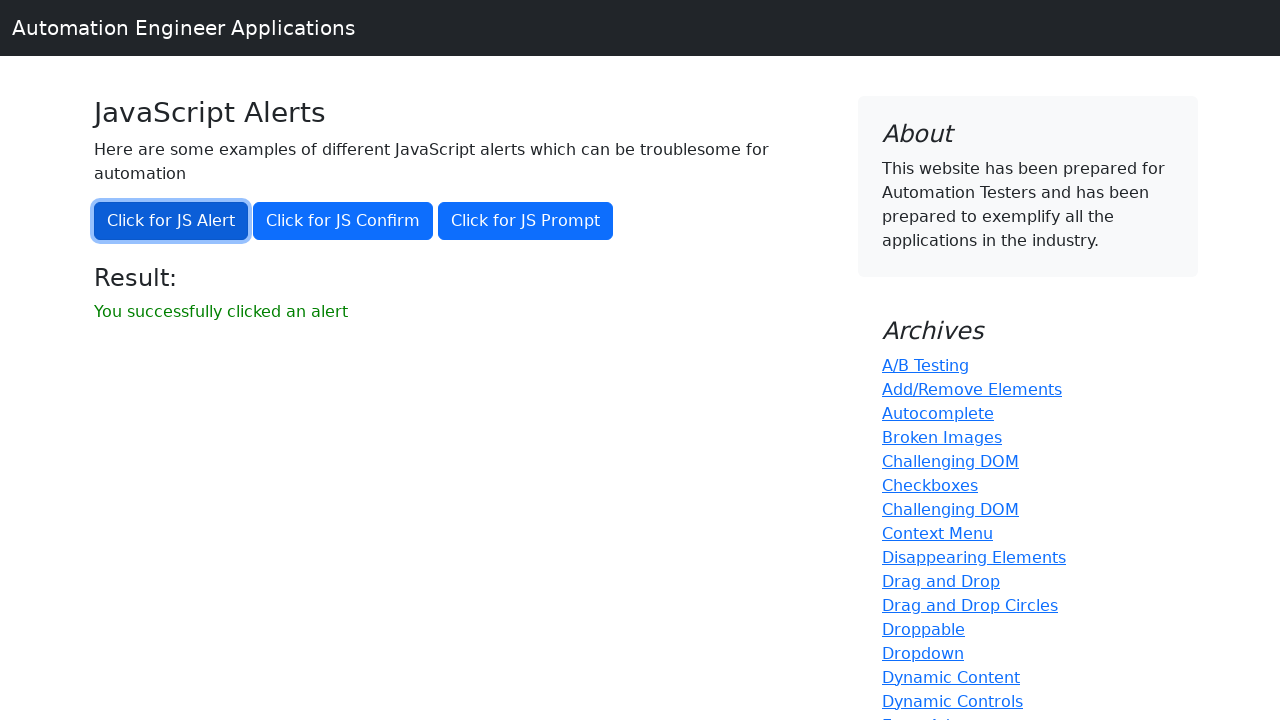

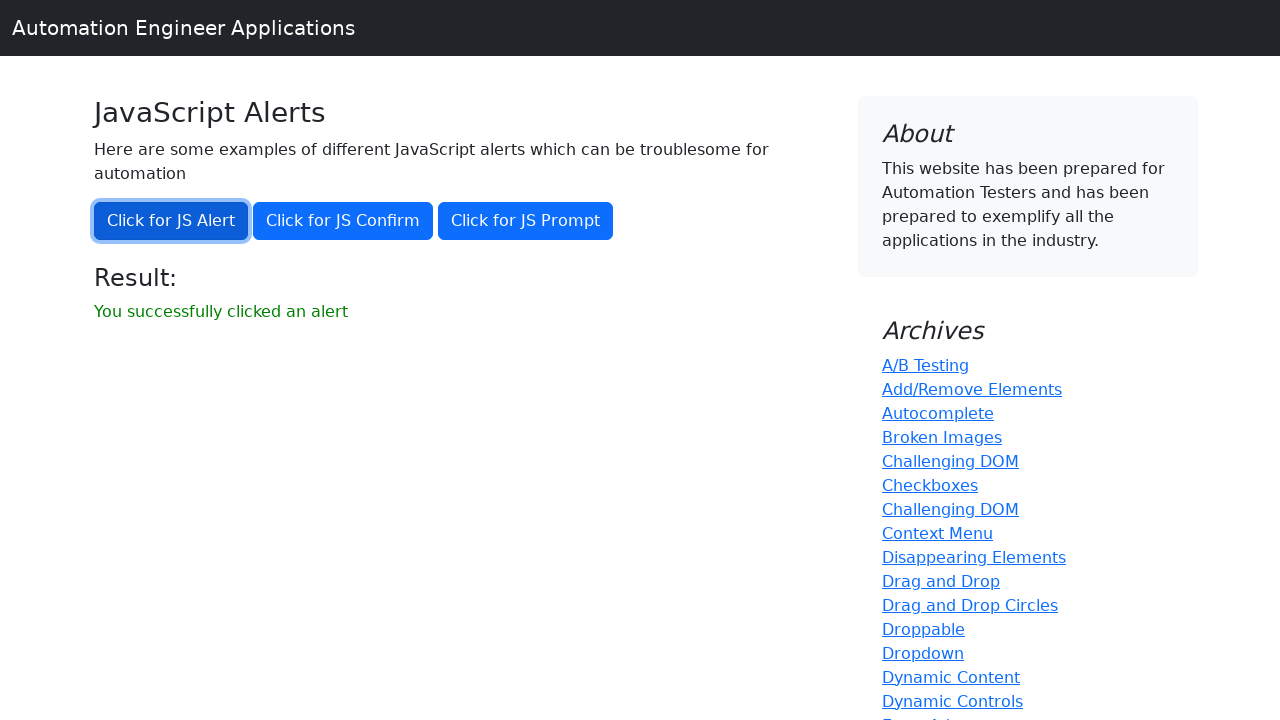